Tests checkbox and radio button interactions by verifying initial states and clicking on checkboxes and radio buttons across two pages

Starting URL: http://test.rubywatir.com/checkboxes.php

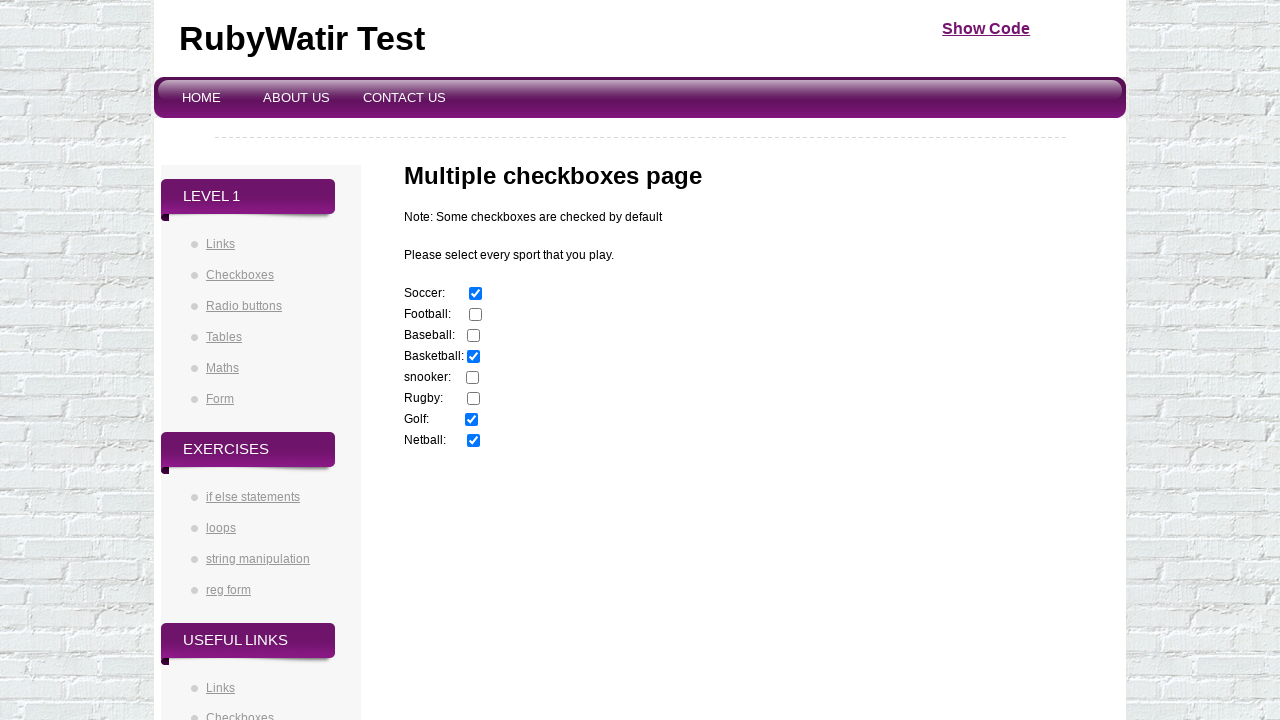

Located soccer checkbox element
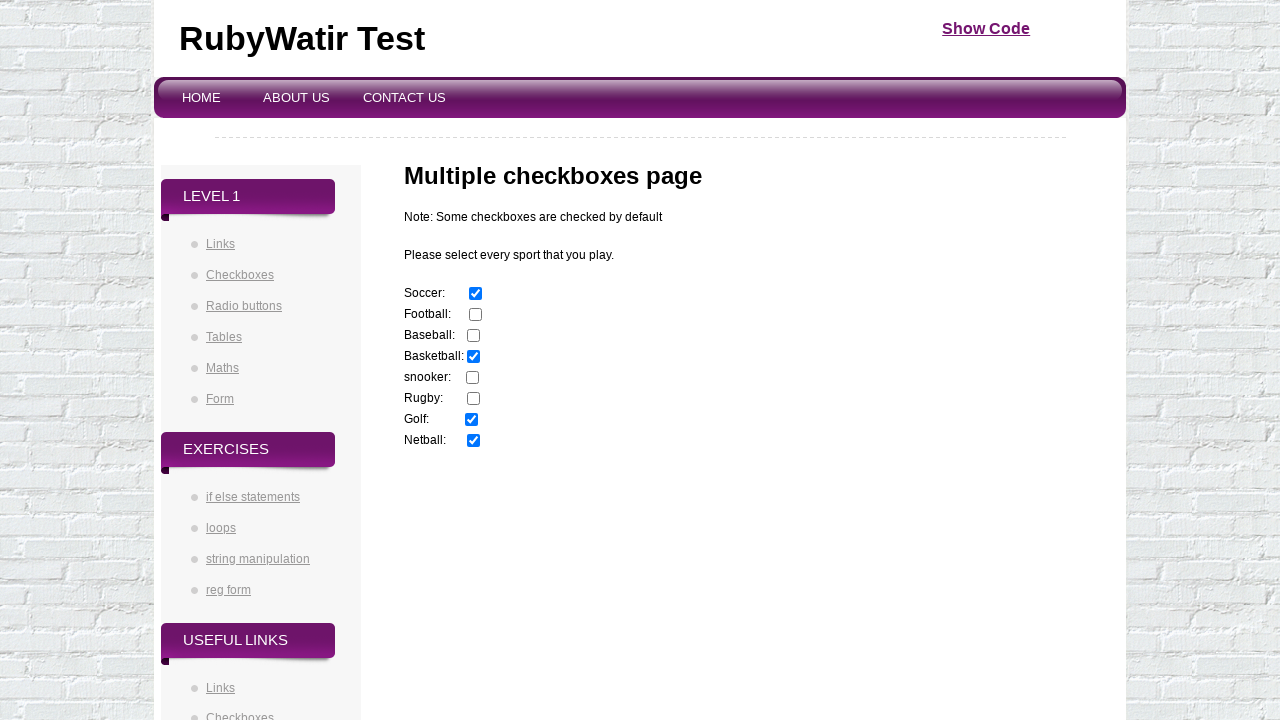

Soccer checkbox was already selected
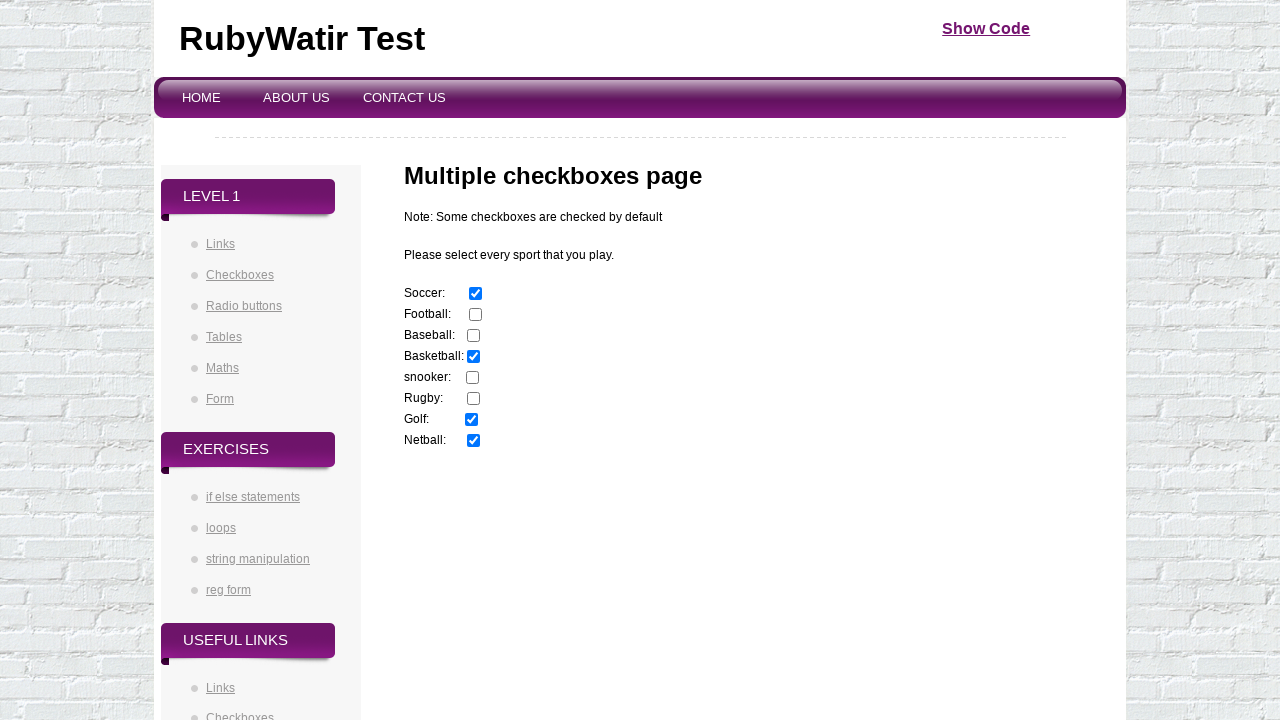

Located football checkbox element
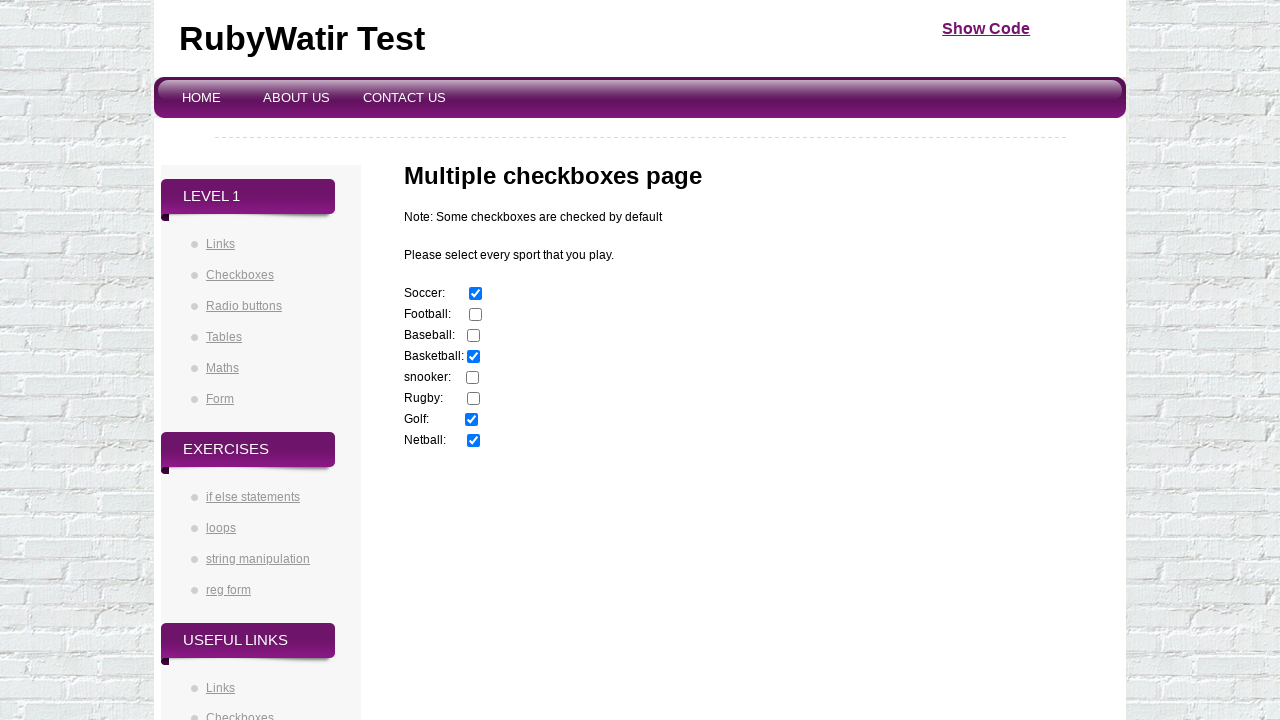

Checked if football checkbox is already selected
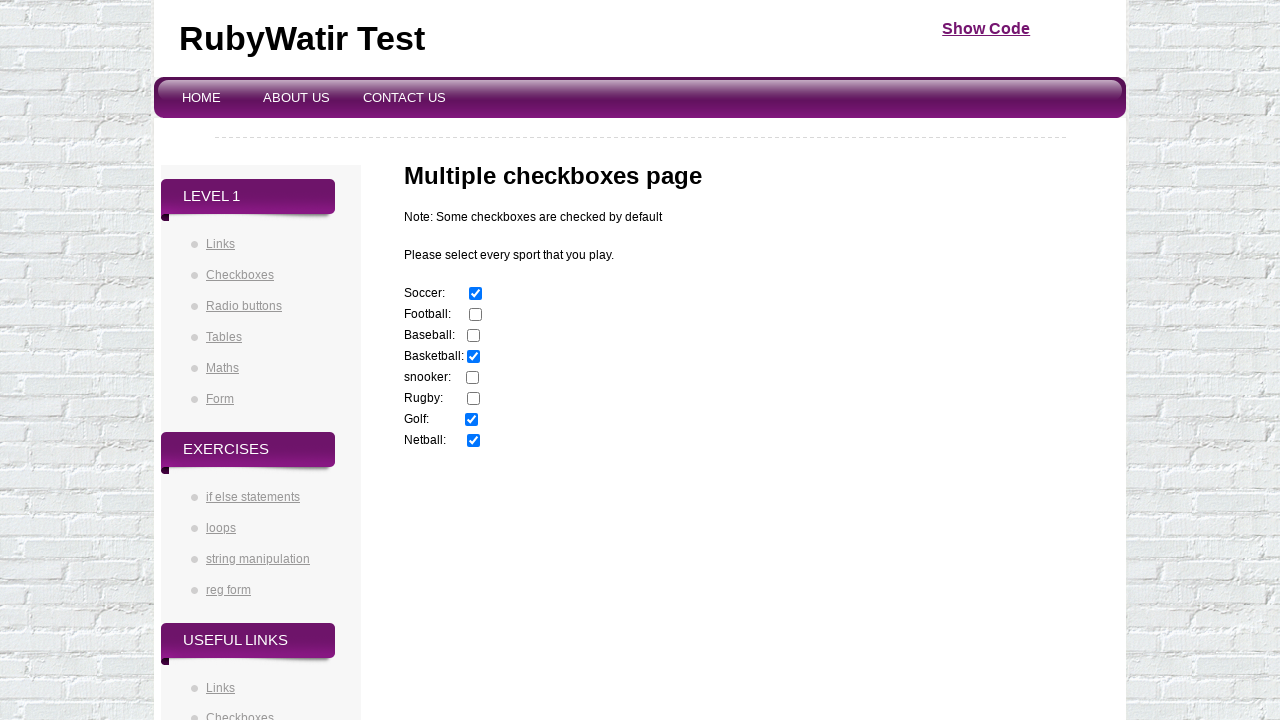

Clicked football checkbox to select it at (476, 315) on (//input[@type='checkbox'])[2]
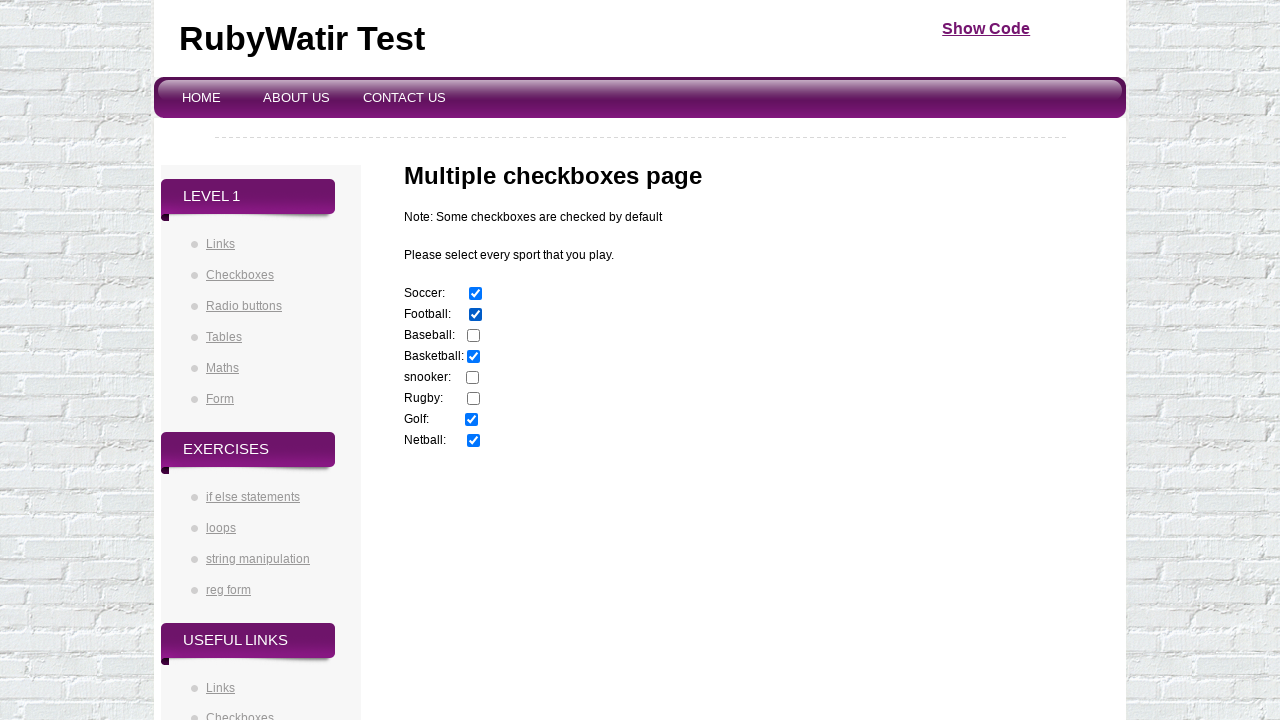

Navigated to radio buttons page
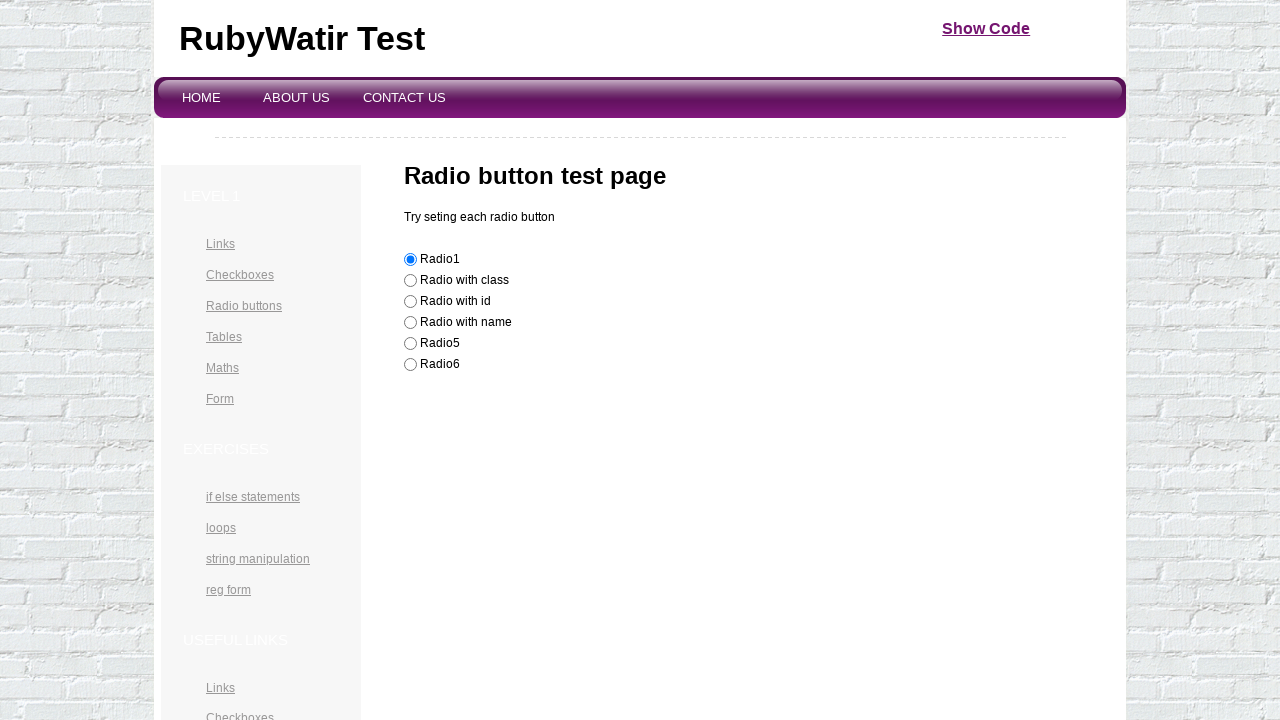

Located first radio button element
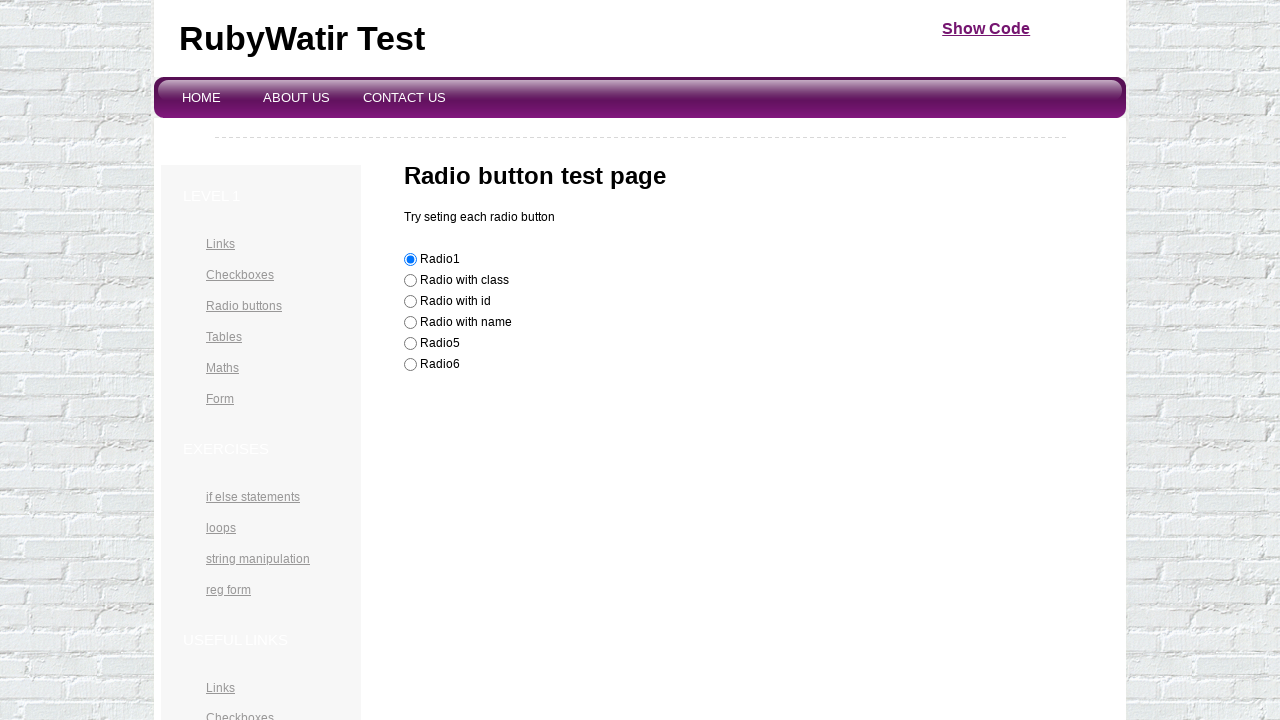

First radio button was already selected
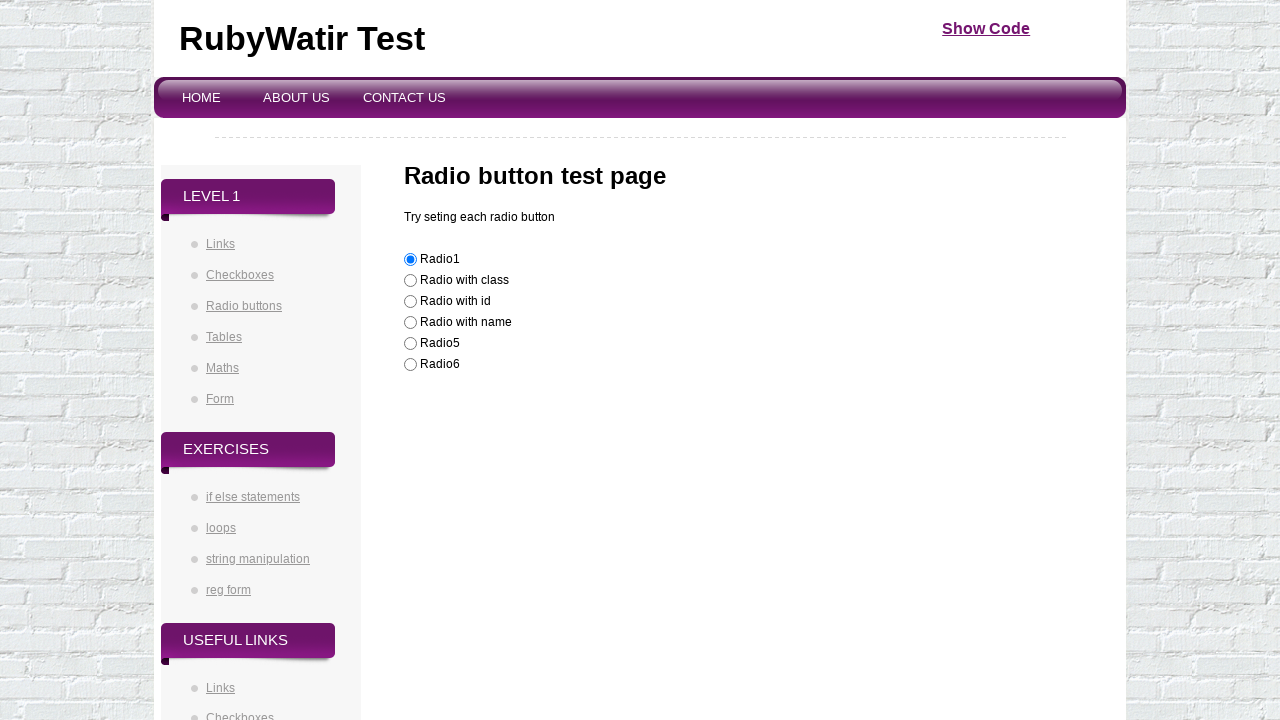

Located second radio button (Nope) element
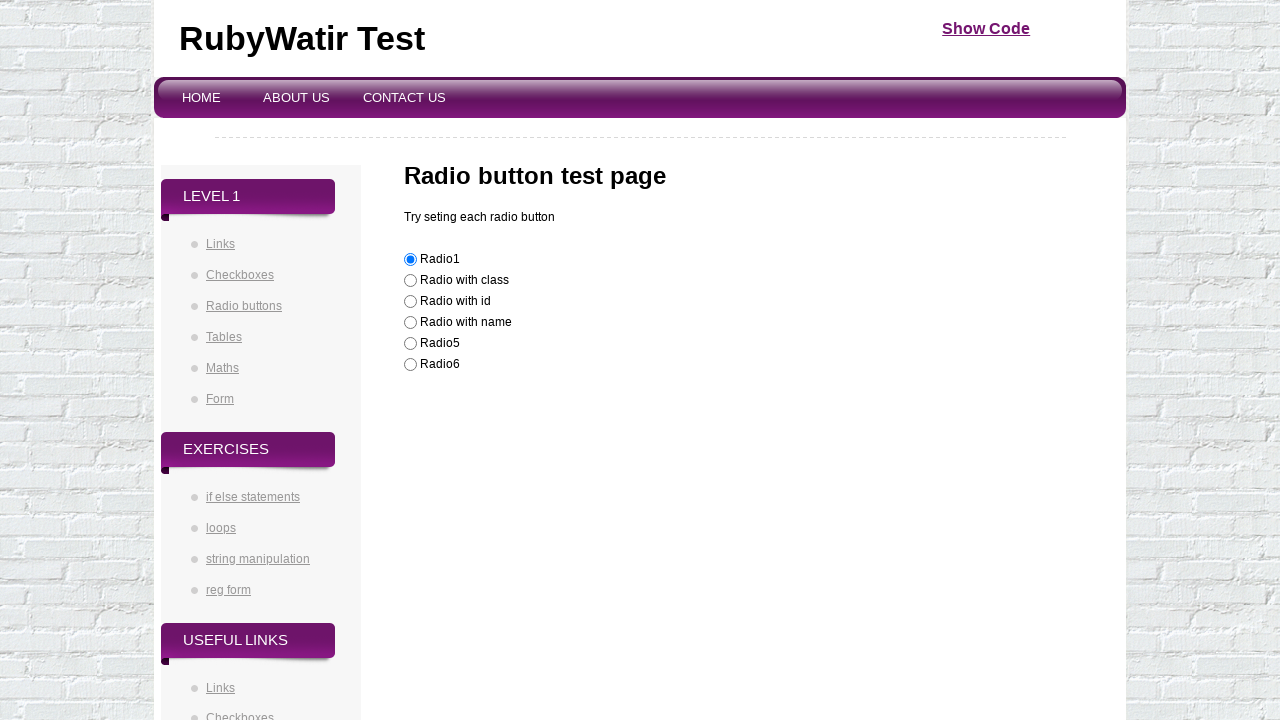

Checked if second radio button (Nope) is already selected
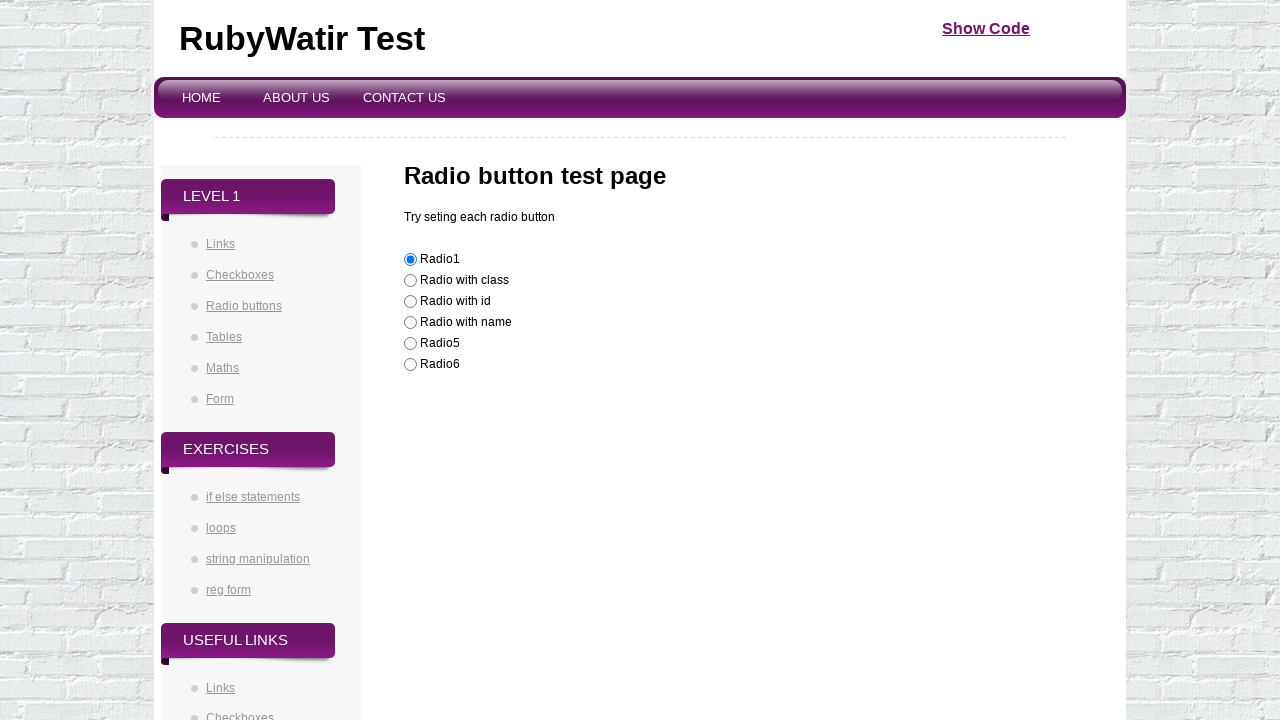

Clicked second radio button (Nope) to select it at (410, 281) on input[value='Nope']
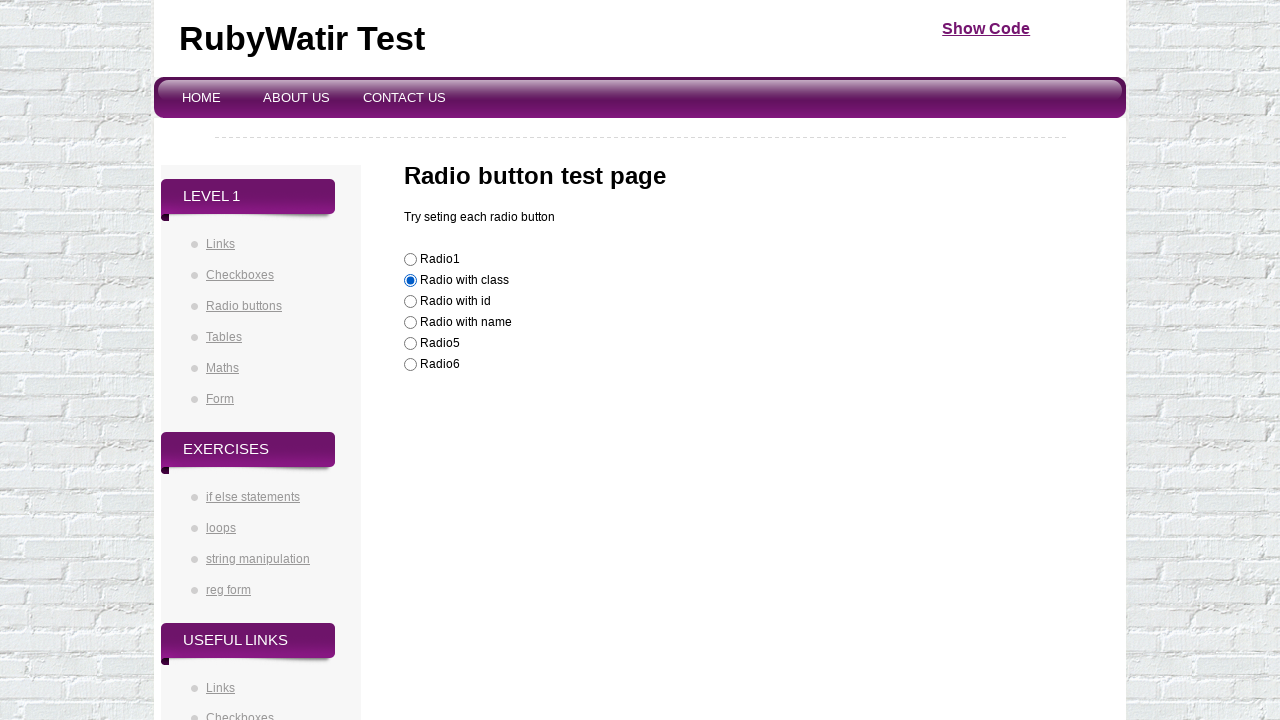

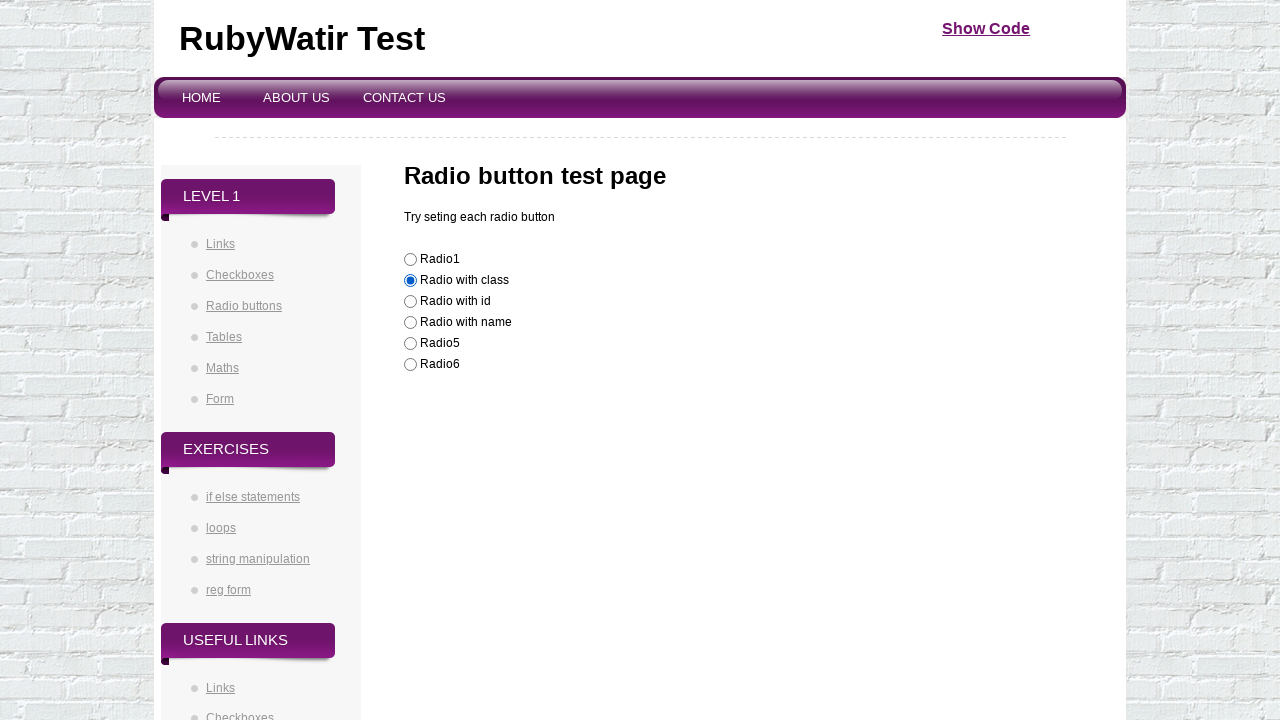